Tests JavaScript prompt alert functionality by triggering a prompt, entering text, and accepting it

Starting URL: https://the-internet.herokuapp.com/javascript_alerts

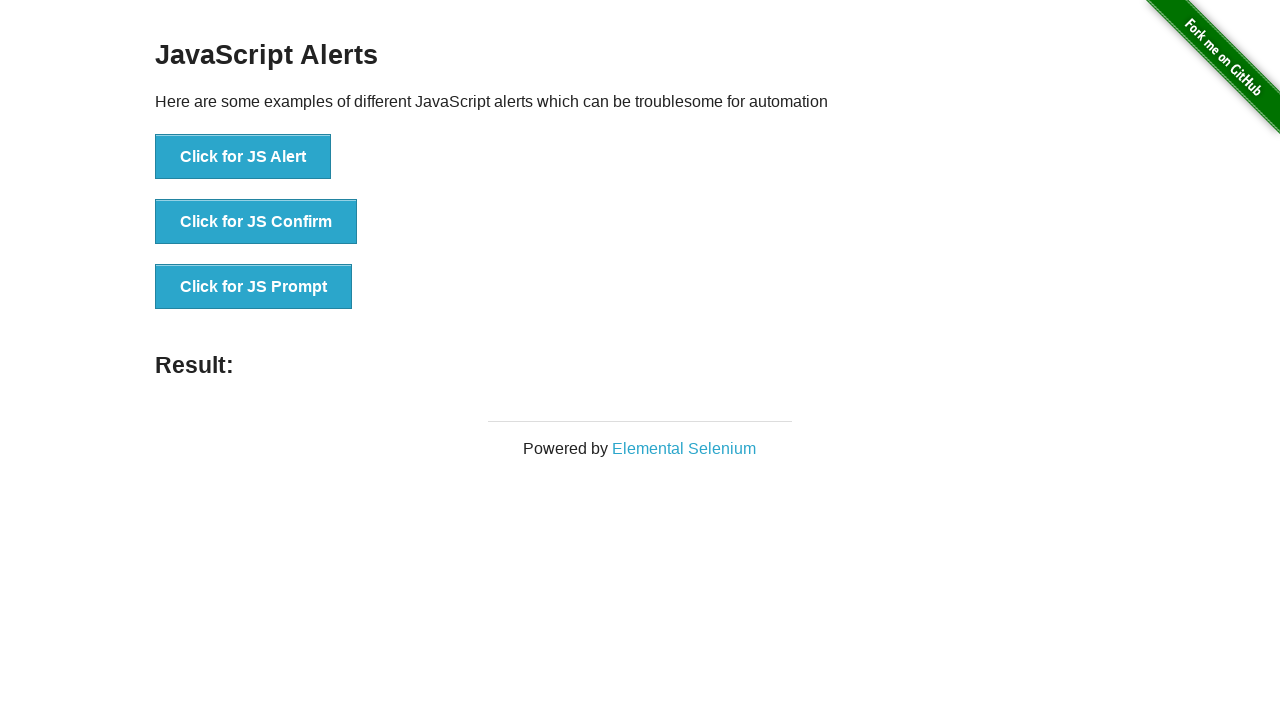

Clicked 'Click for JS Prompt' button to trigger prompt alert at (254, 287) on xpath=//button[text()='Click for JS Prompt']
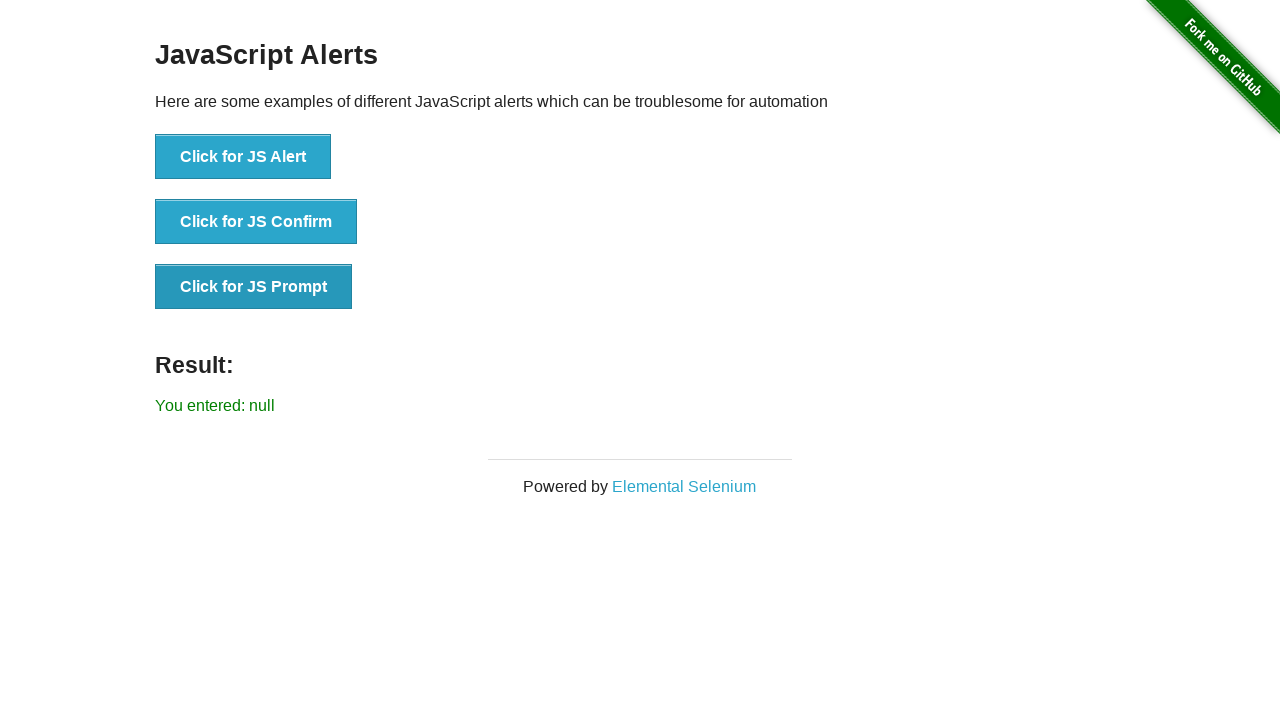

Set up dialog handler to accept prompt with text 'I am Robot'
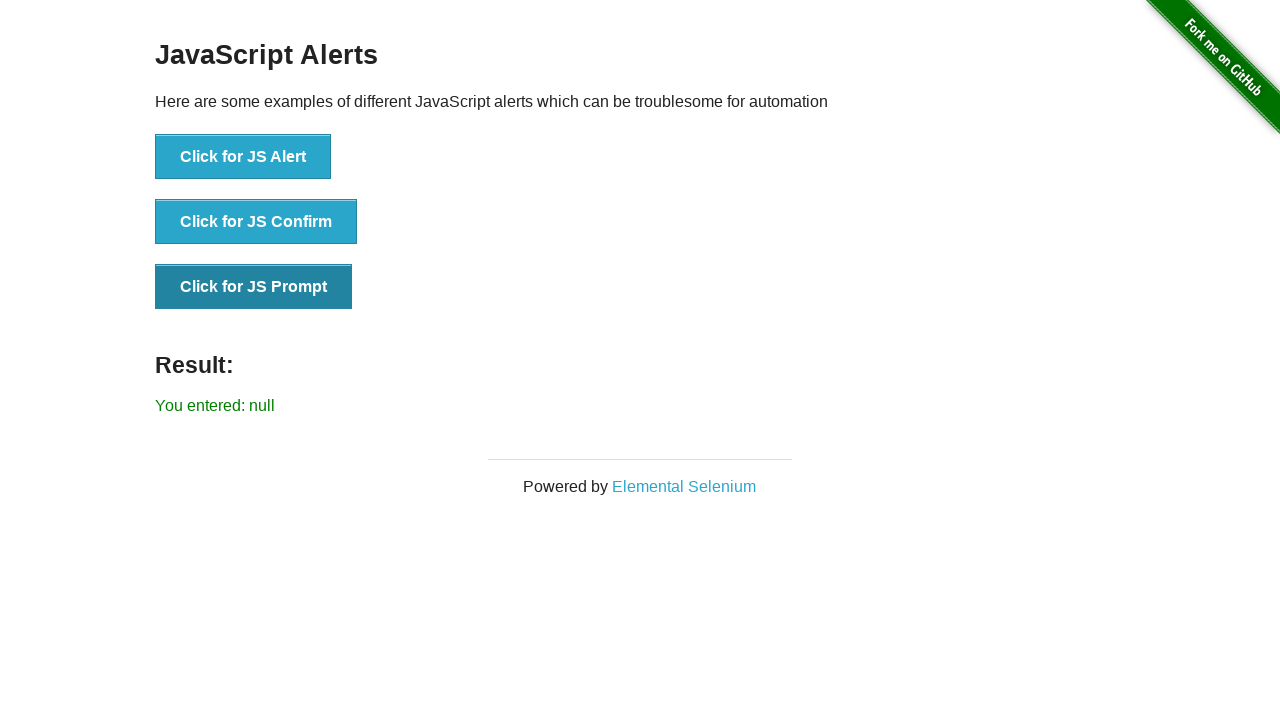

Waited for result text to be displayed
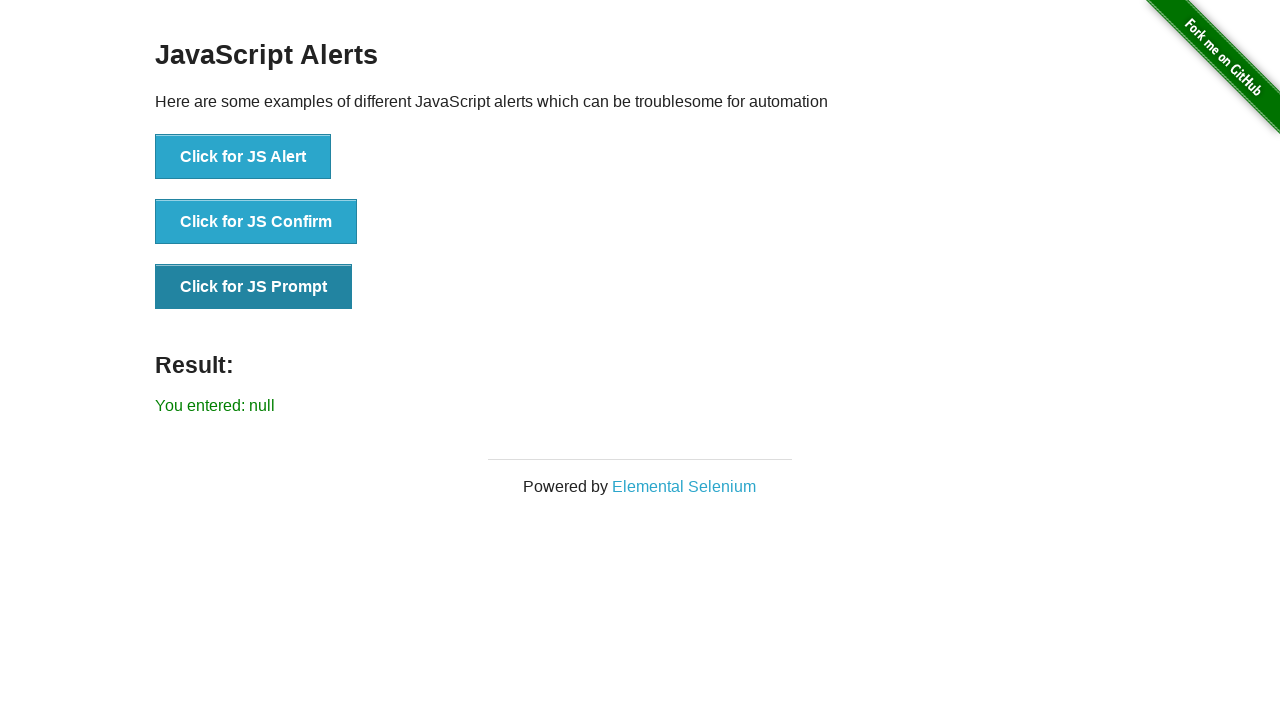

Retrieved result text: You entered: null
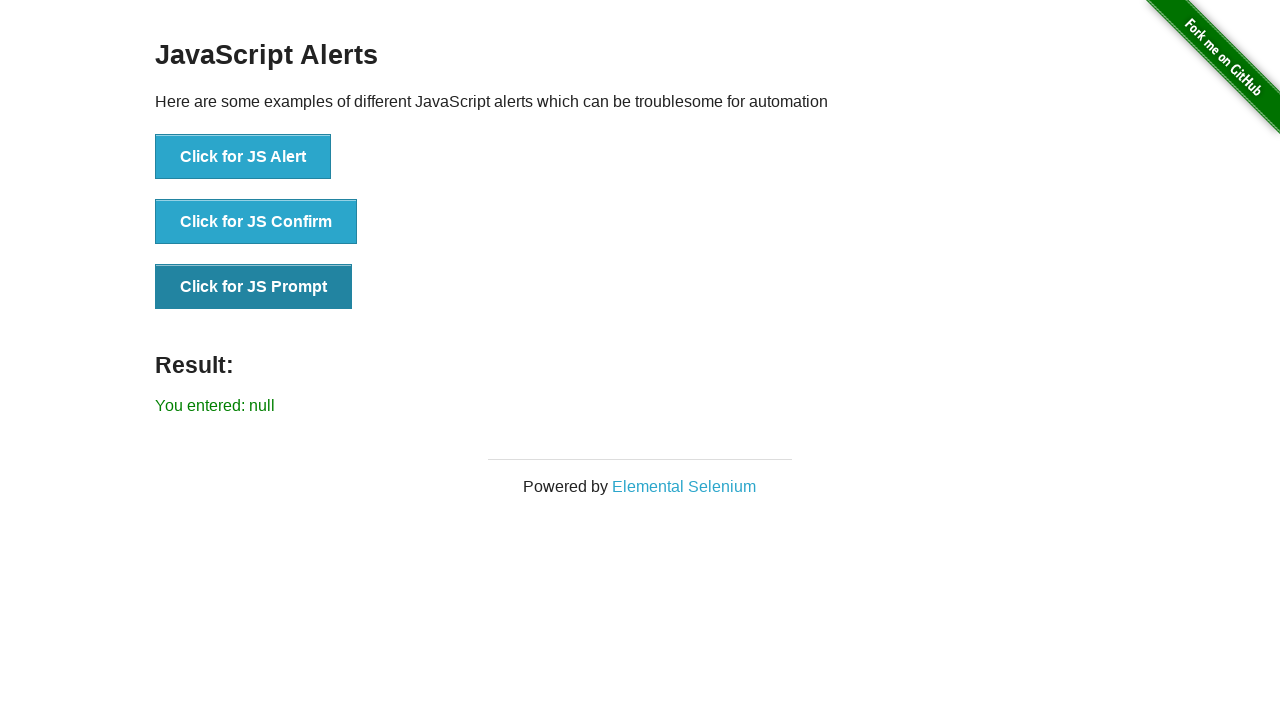

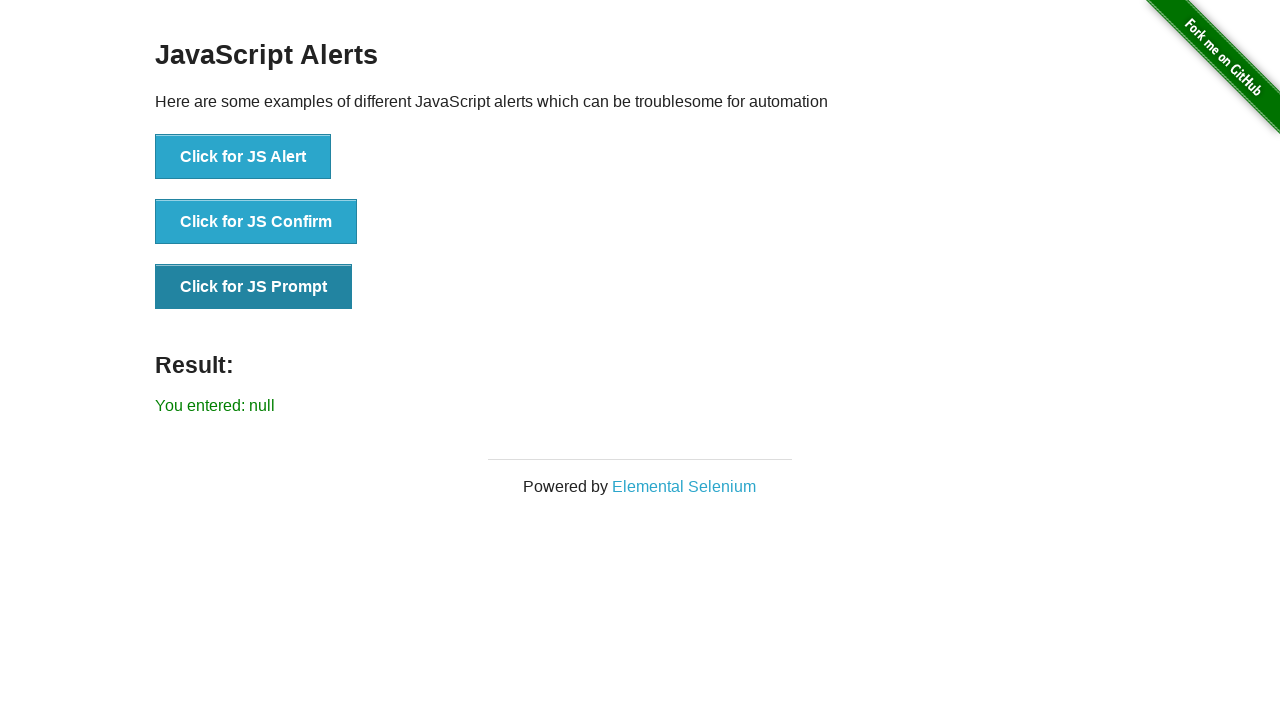